Tests a signup/contact form by filling in first name, last name, and email fields, then submitting the form

Starting URL: http://secure-retreat-92358.herokuapp.com/

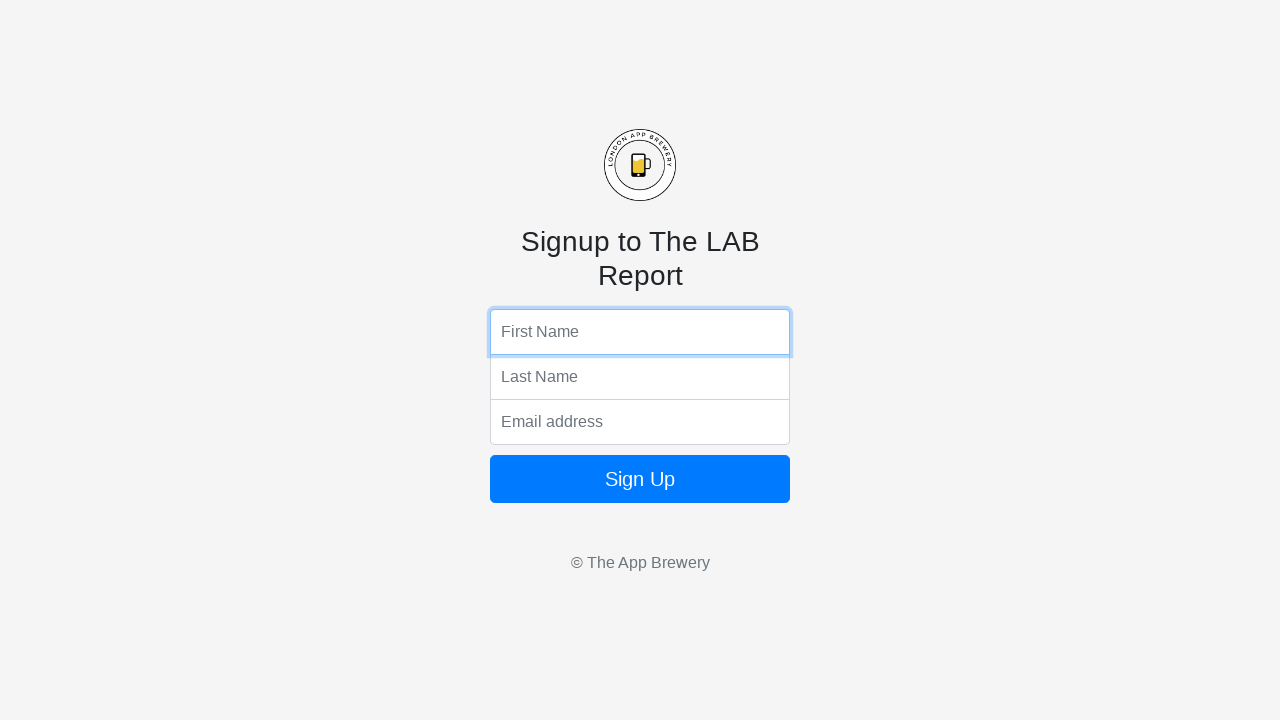

Filled first name field with 'Bill' on input[name='fName']
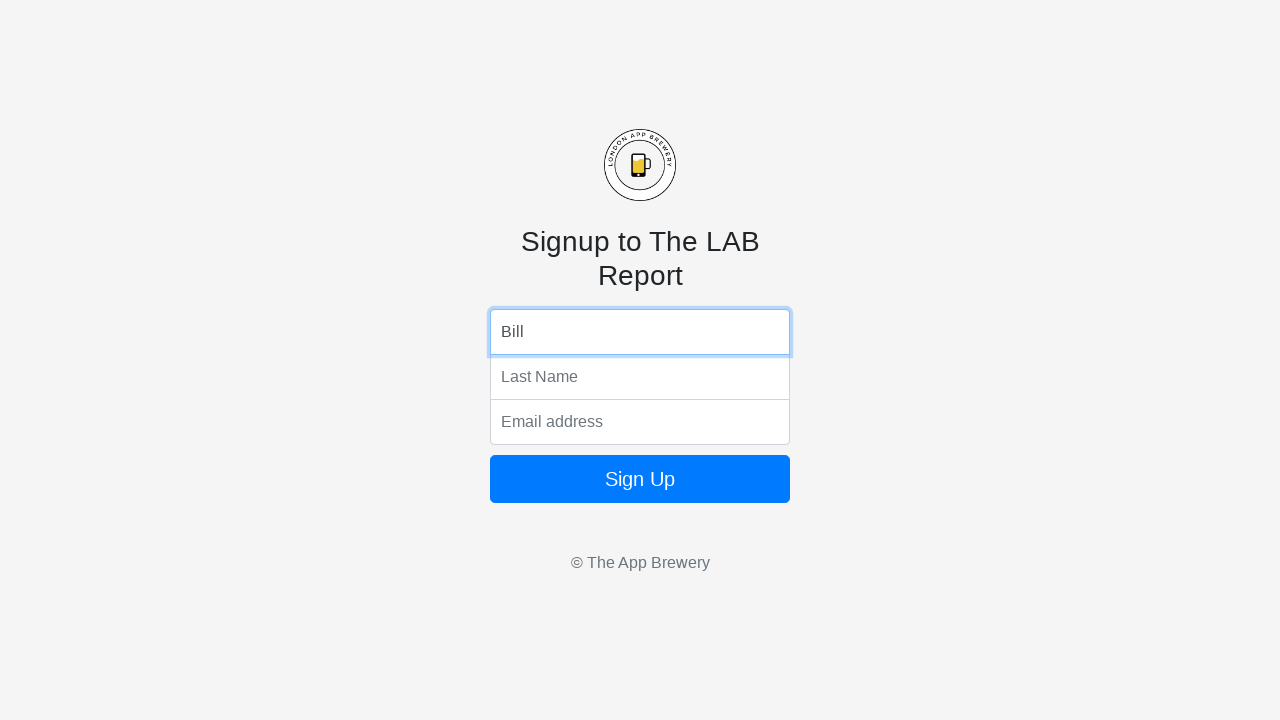

Filled last name field with 'Brasky' on input[name='lName']
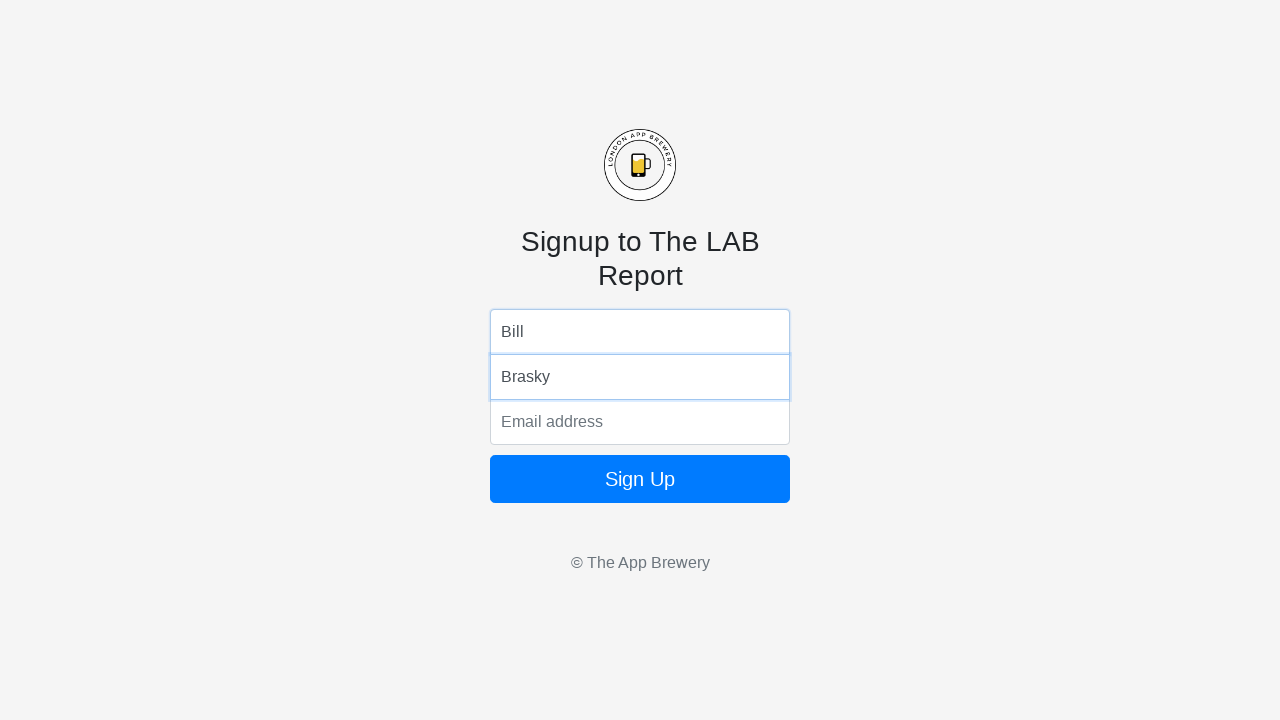

Filled email field with 'kyle@email.com' on input[name='email']
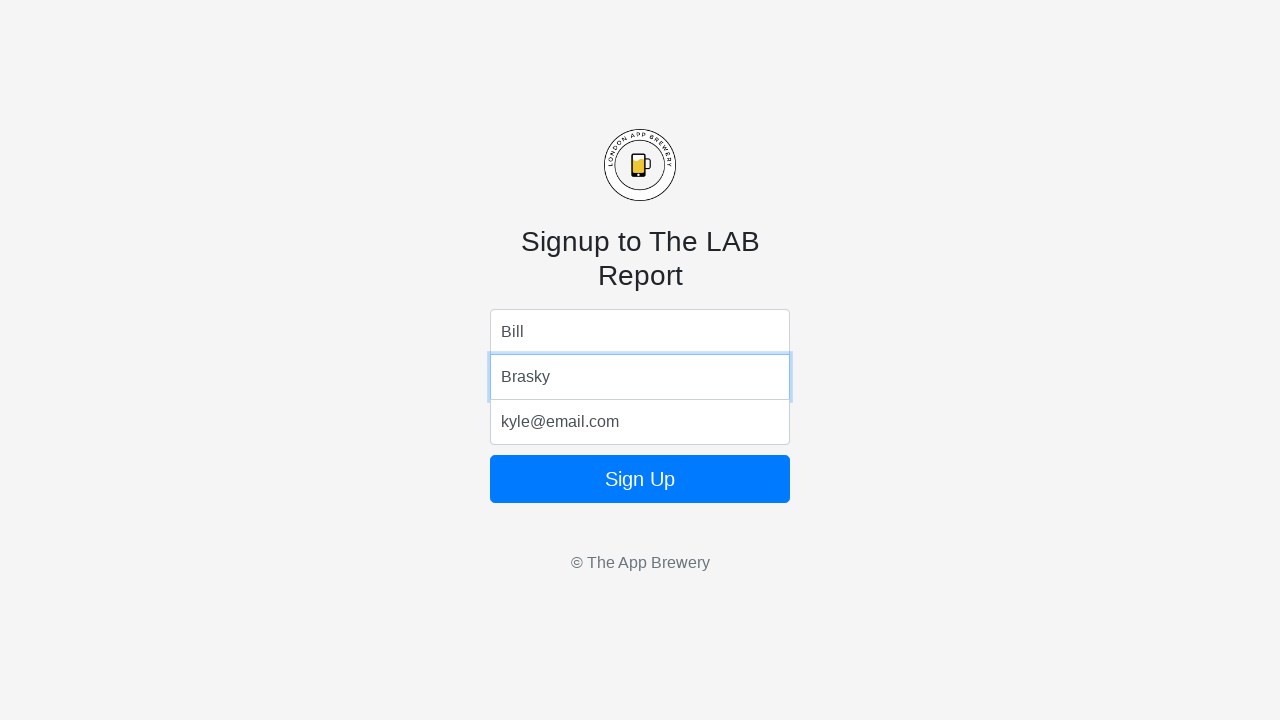

Clicked form submit button at (640, 479) on form button
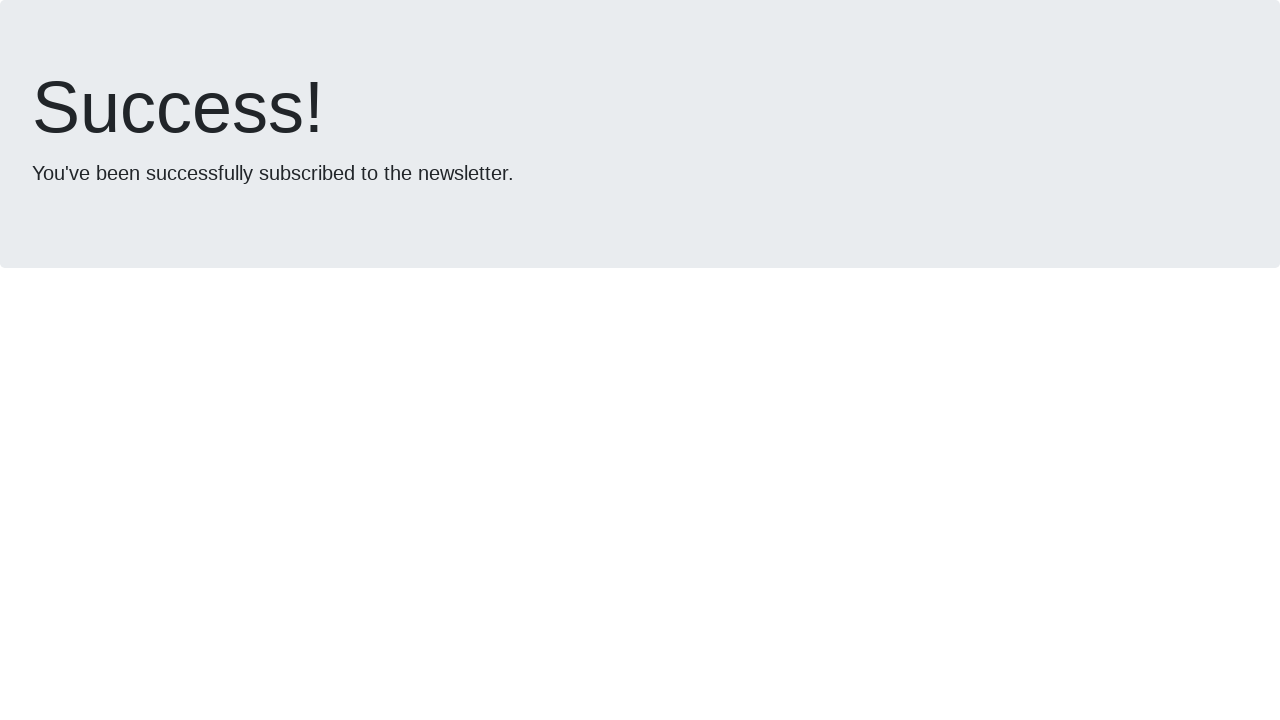

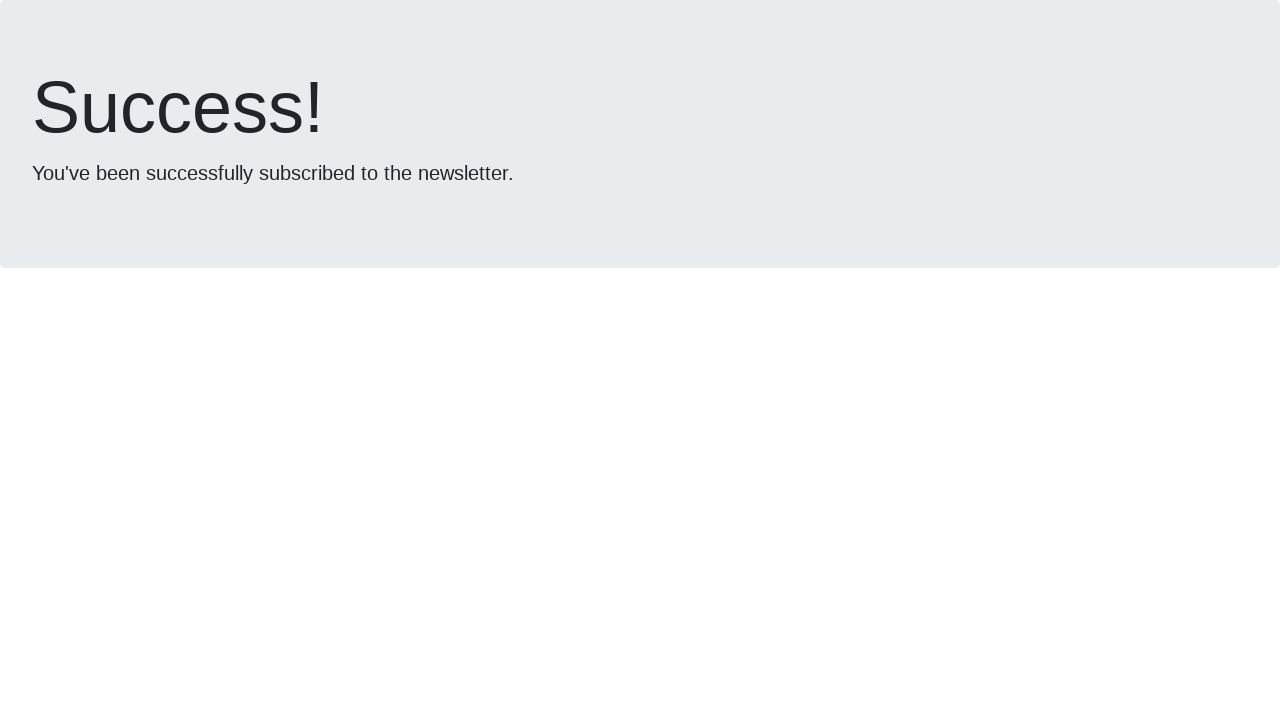